Tests scrolling functionality on the W3Schools Python page by scrolling to the bottom of the page using JavaScript execution

Starting URL: https://www.w3schools.com/python/

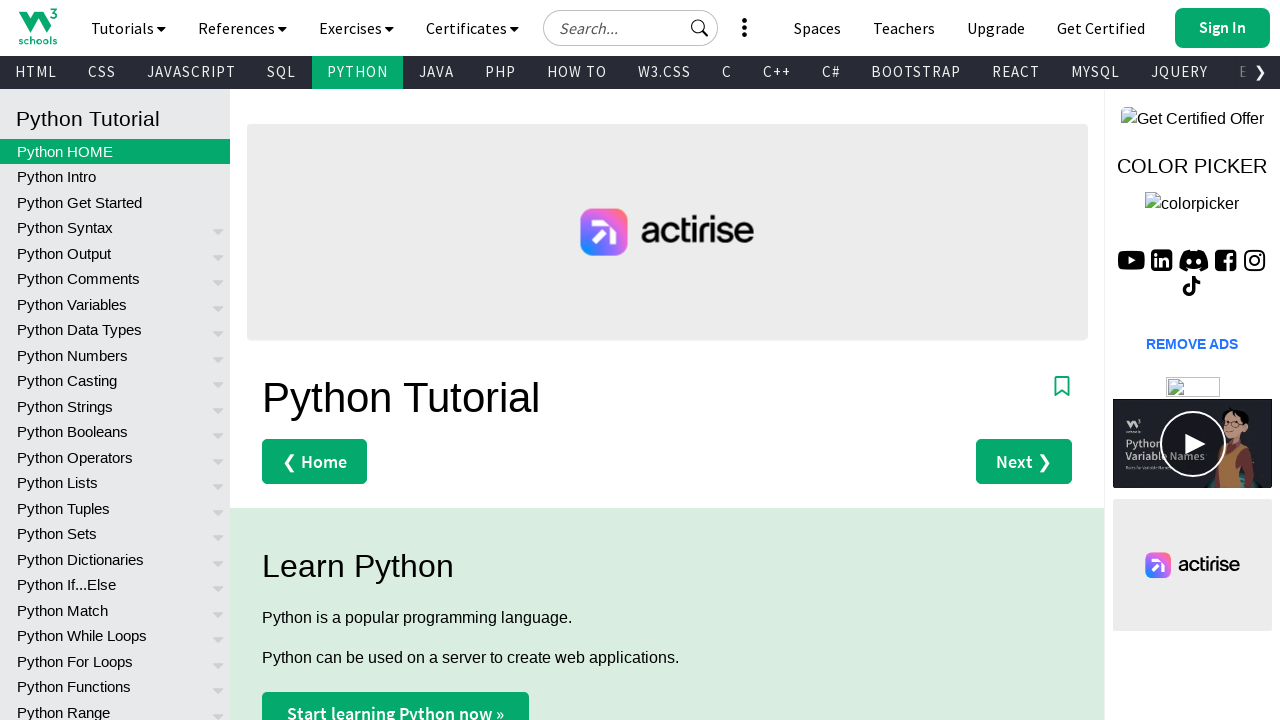

Scrolled to the bottom of the W3Schools Python page using JavaScript
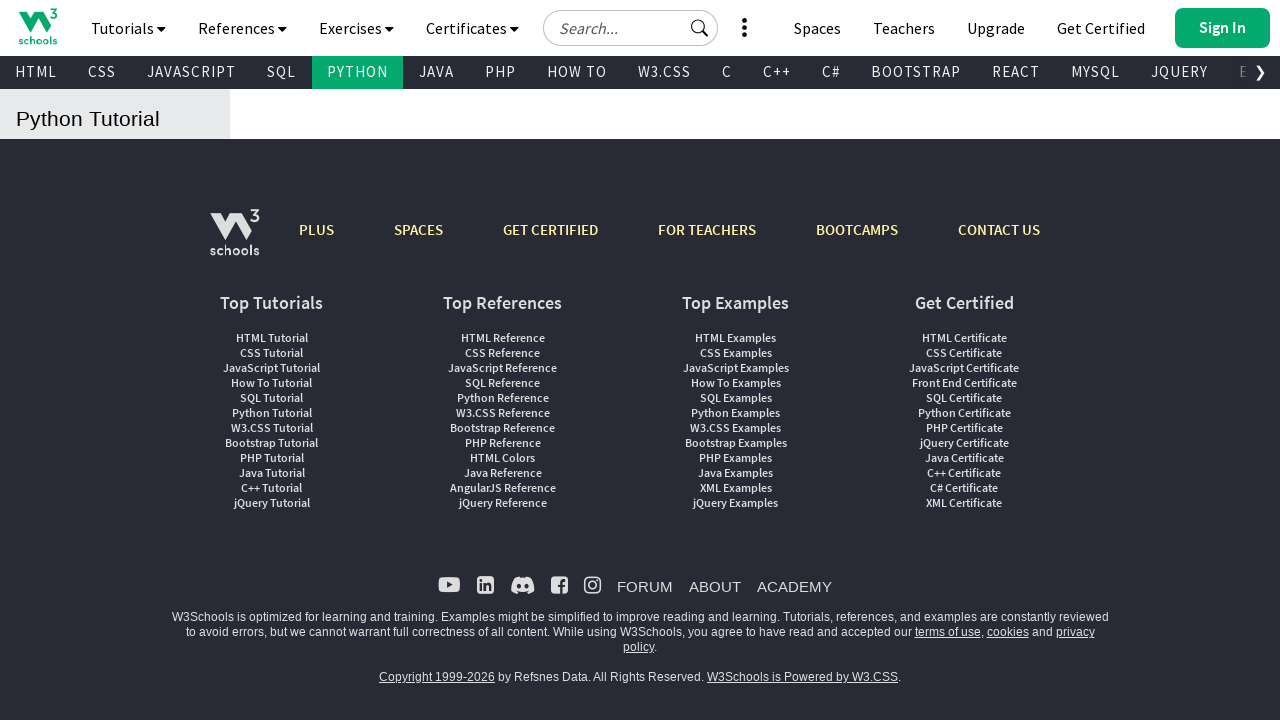

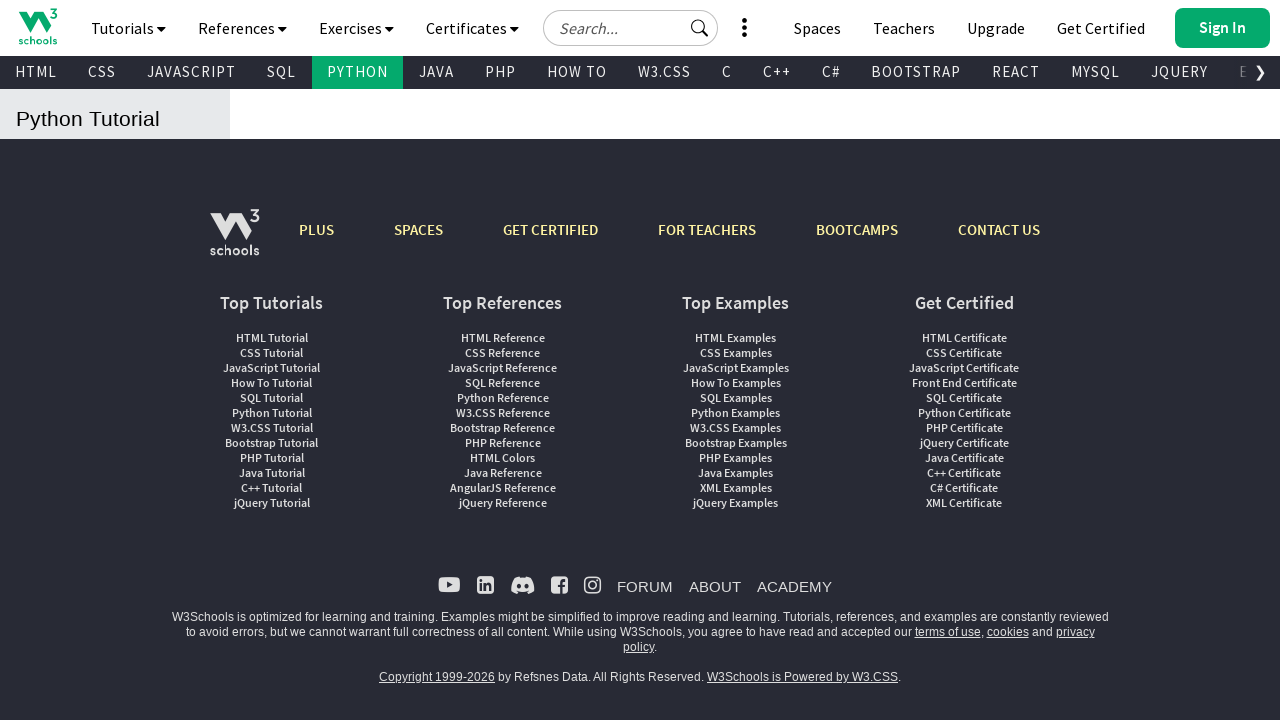